Tests handling of a prompt JavaScript alert by clicking to trigger it, entering custom text, and accepting it

Starting URL: https://training-support.net/webelements/alerts

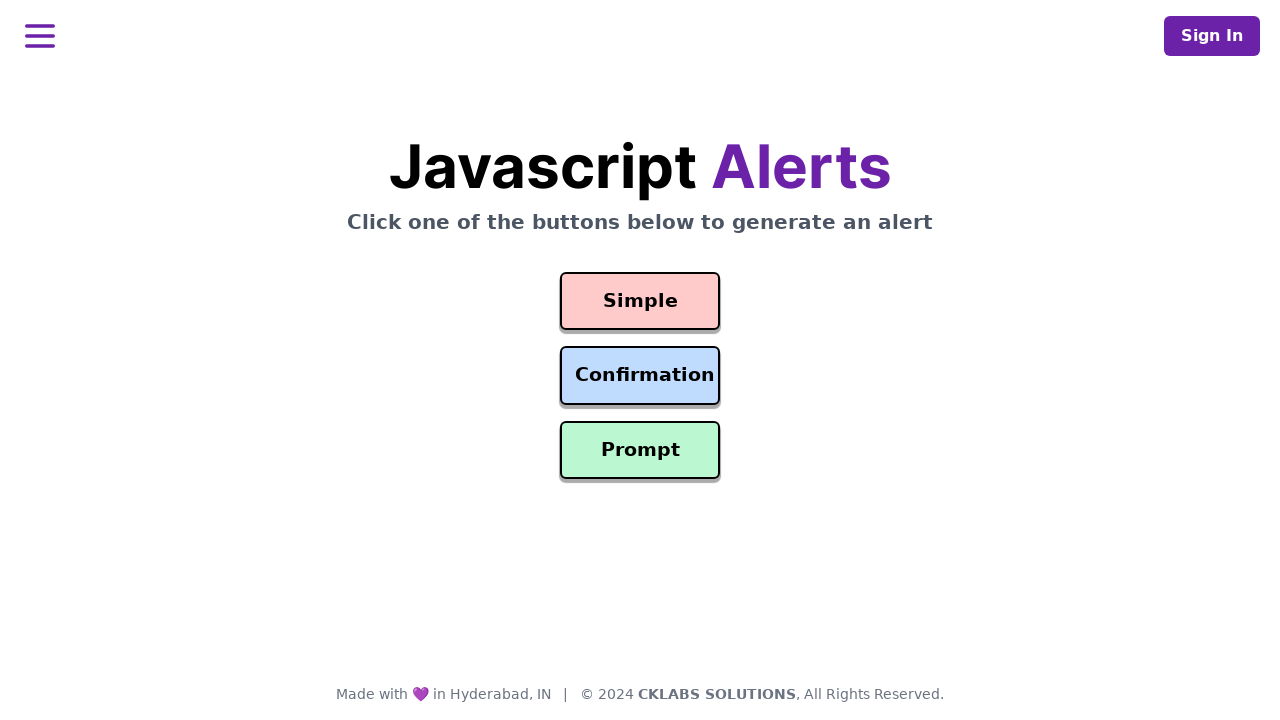

Set up dialog handler to accept prompt with custom message
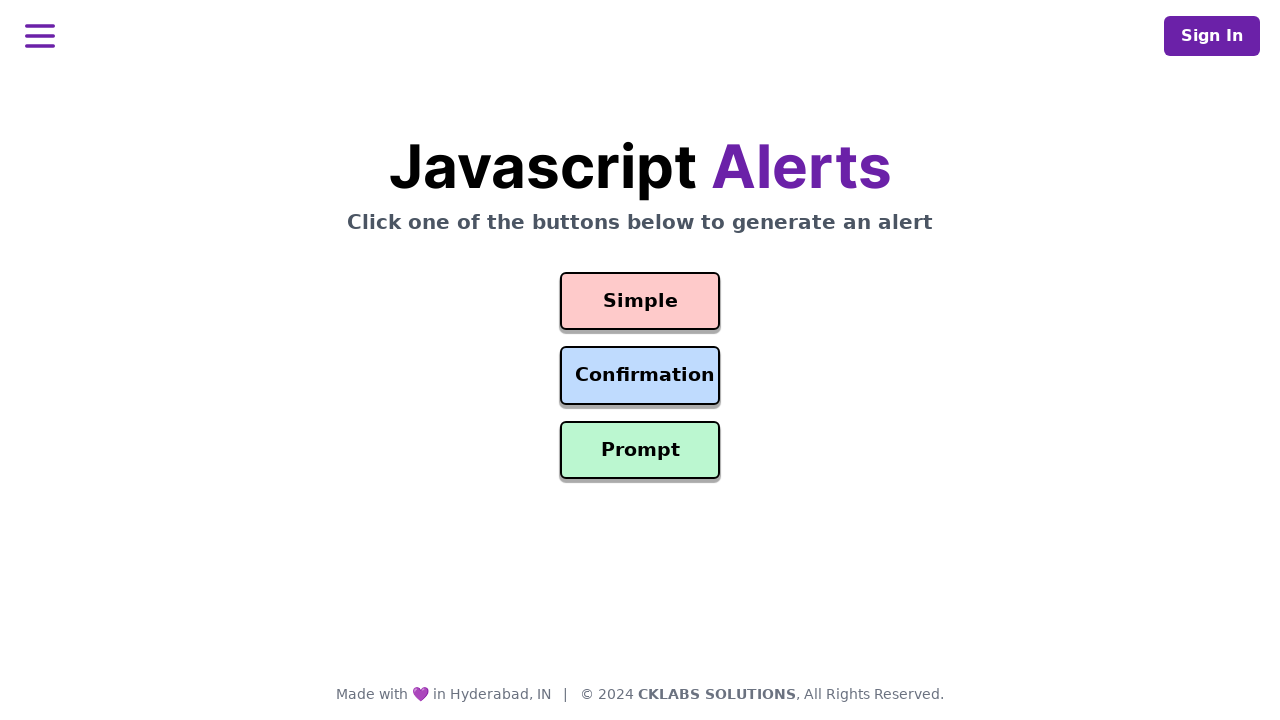

Clicked the Prompt Alert button to trigger JavaScript prompt at (640, 450) on #prompt
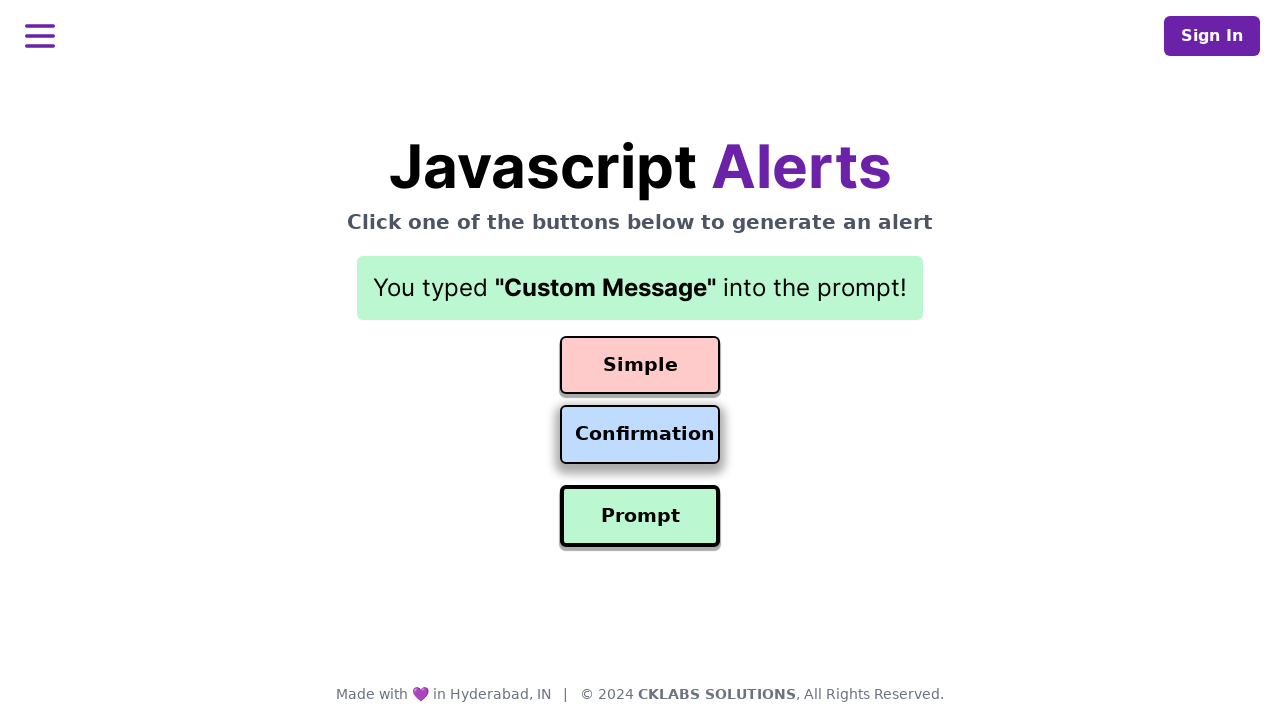

Result text updated after accepting prompt with custom message
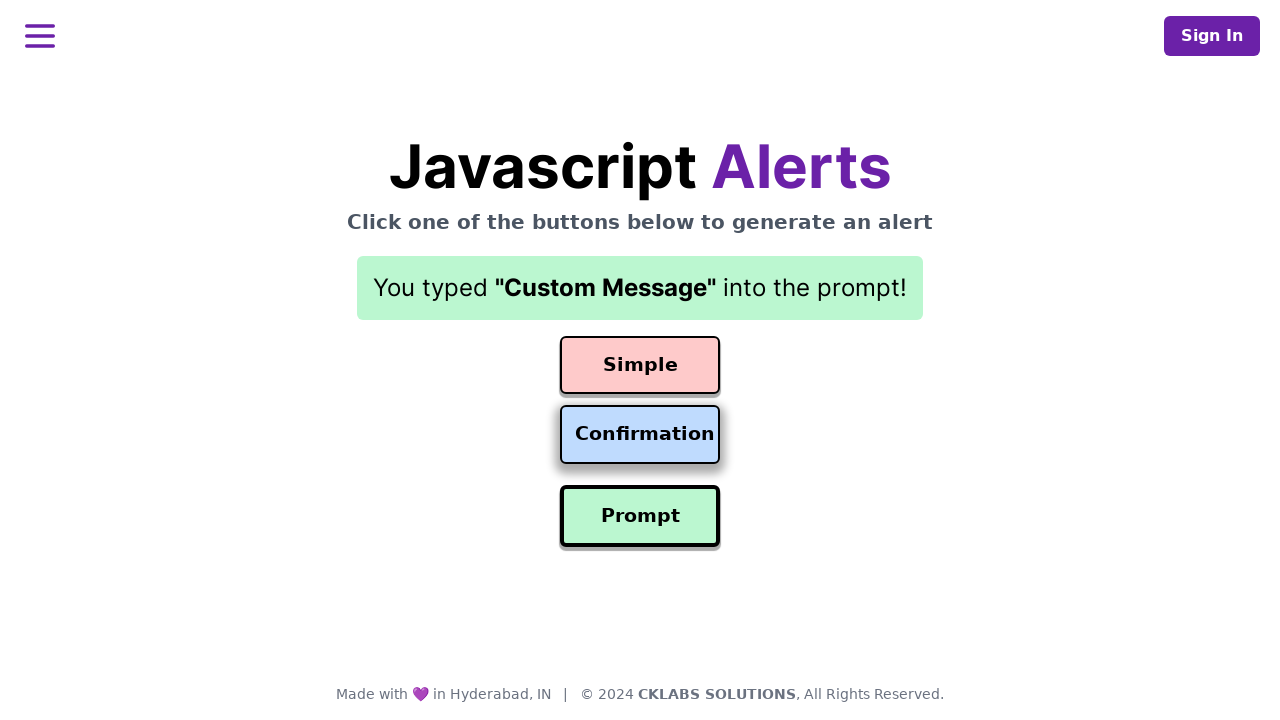

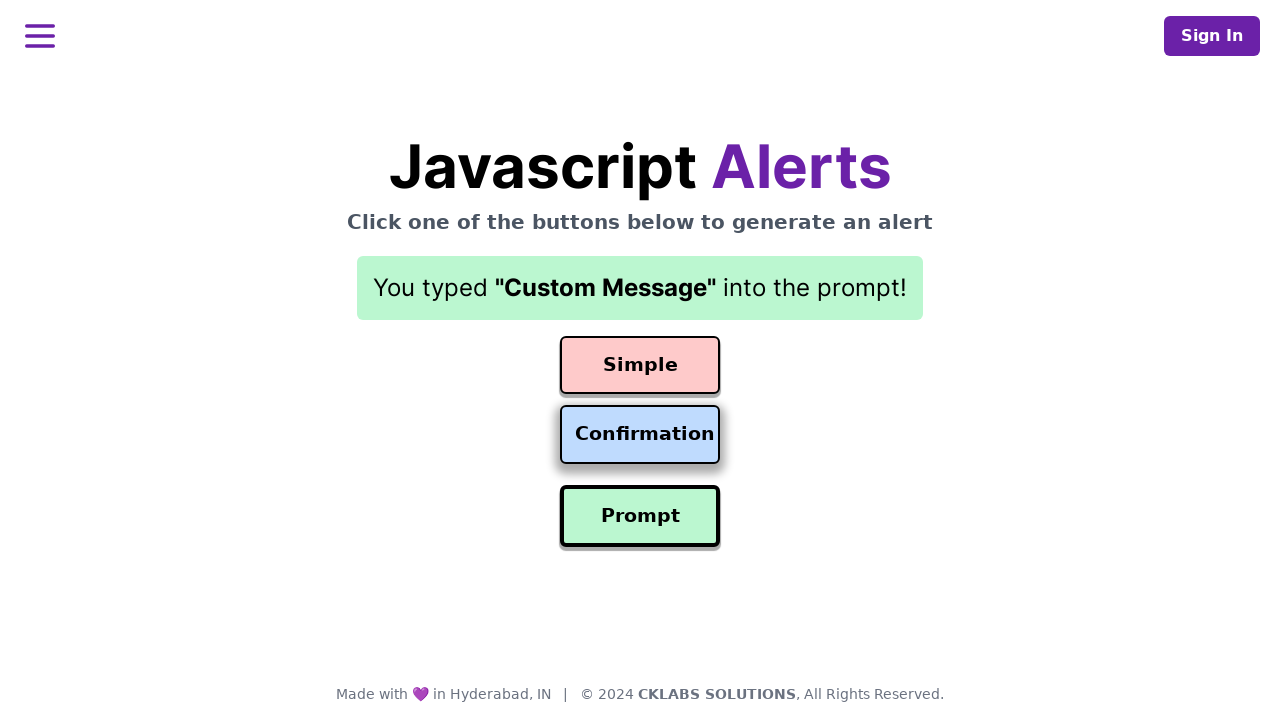